Tests sorting the "Due" column in ascending order by clicking the column header and verifying the values are sorted from lowest to highest

Starting URL: http://the-internet.herokuapp.com/tables

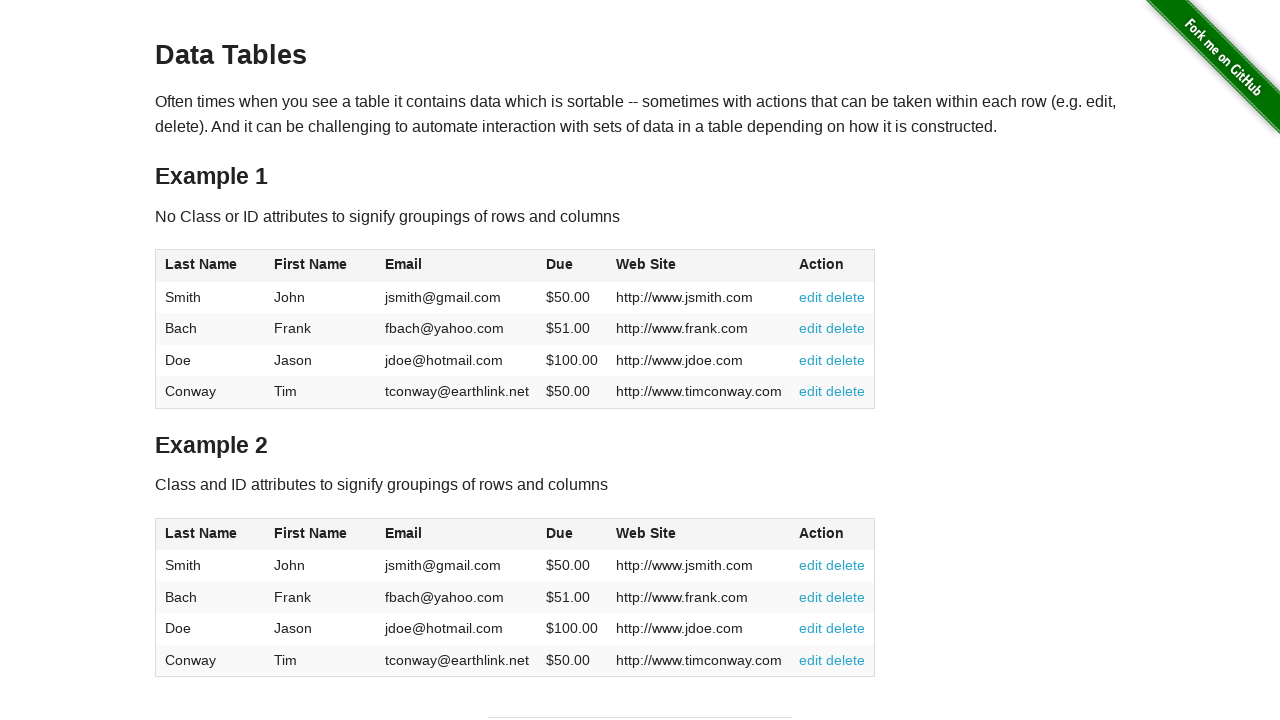

Clicked the Due column header to sort ascending at (572, 266) on #table1 thead tr th:nth-of-type(4)
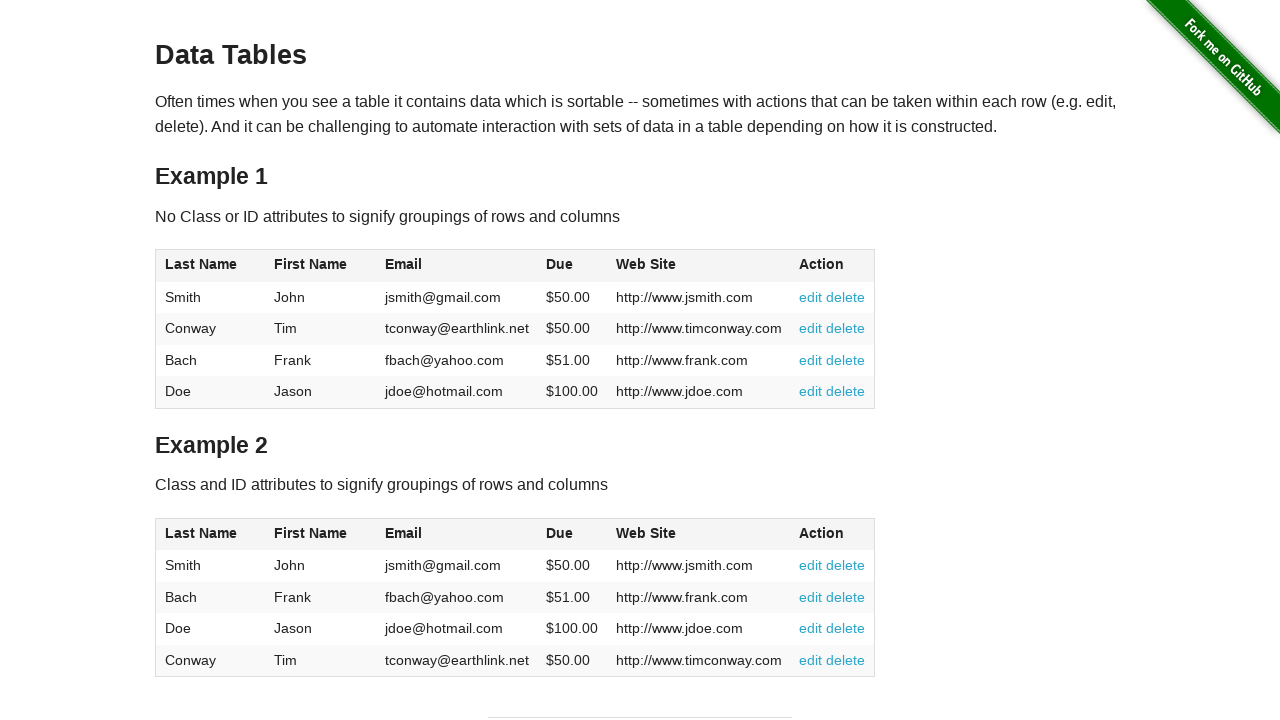

Verified Due column data is present after sorting
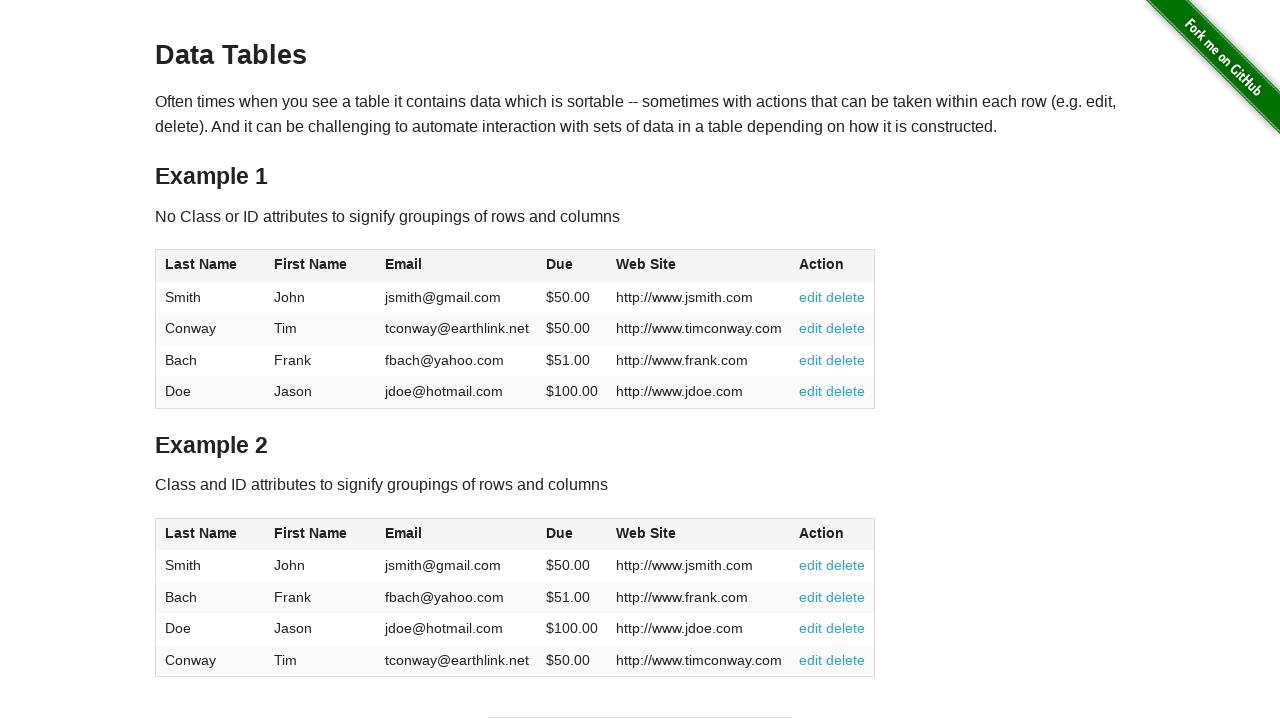

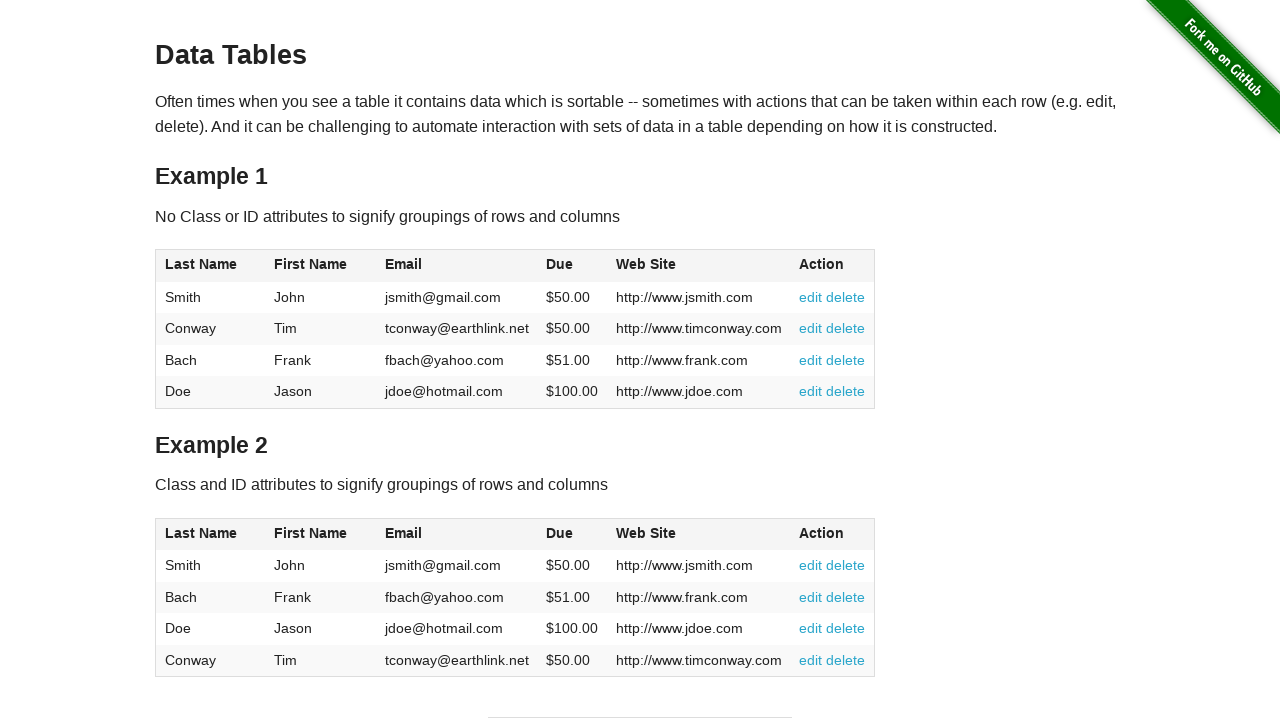